Tests drag and drop functionality by dragging a draggable element and dropping it onto a droppable target area on the jQuery UI demo page.

Starting URL: https://jqueryui.com/resources/demos/droppable/default.html

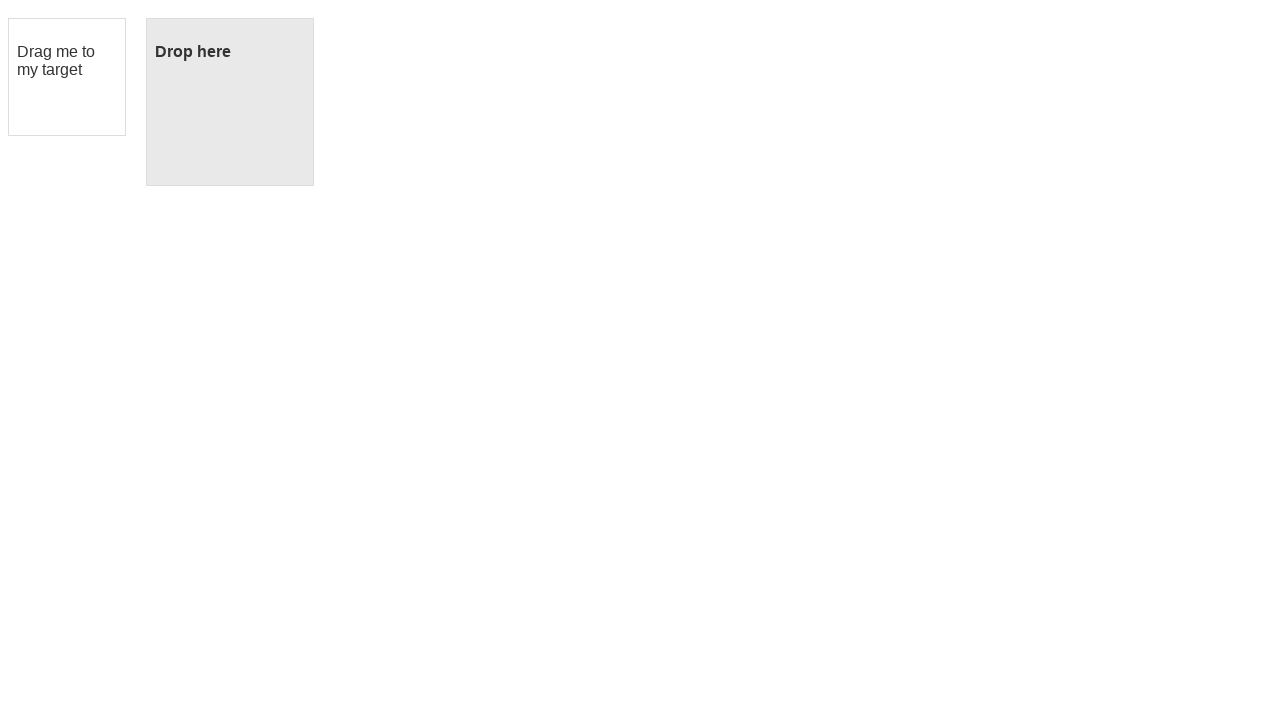

Navigated to jQuery UI droppable demo page
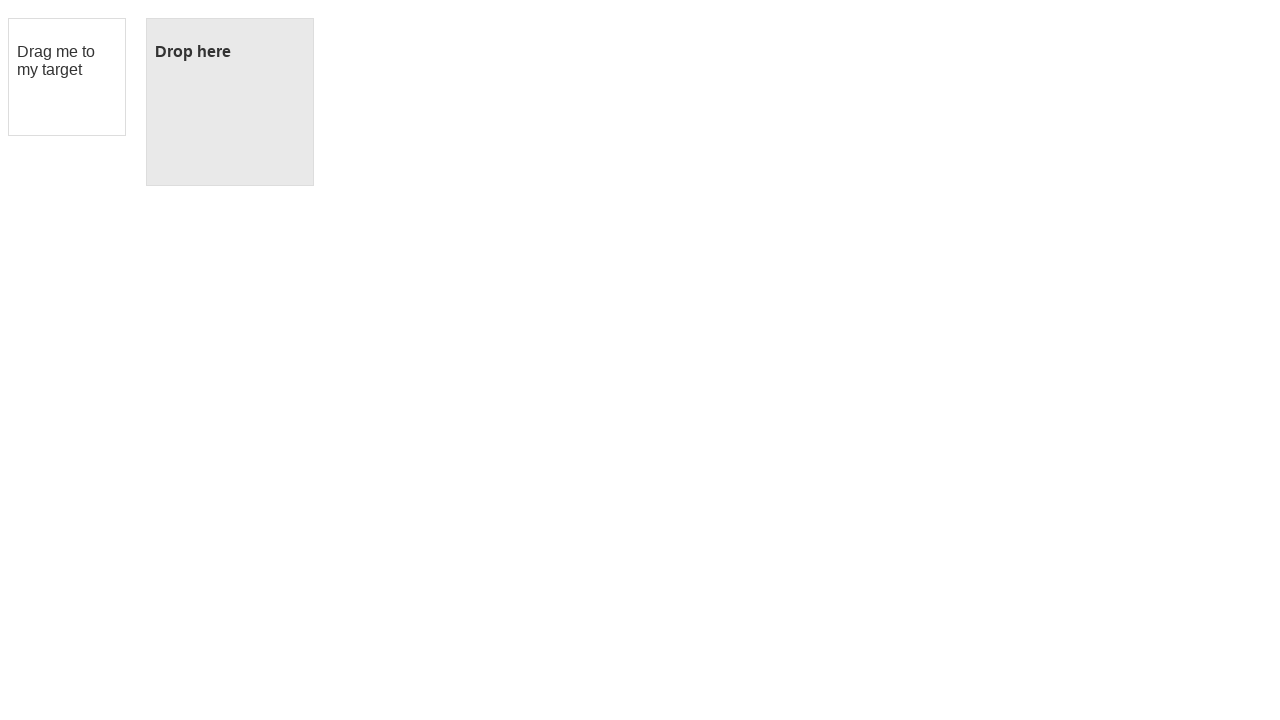

Located draggable element
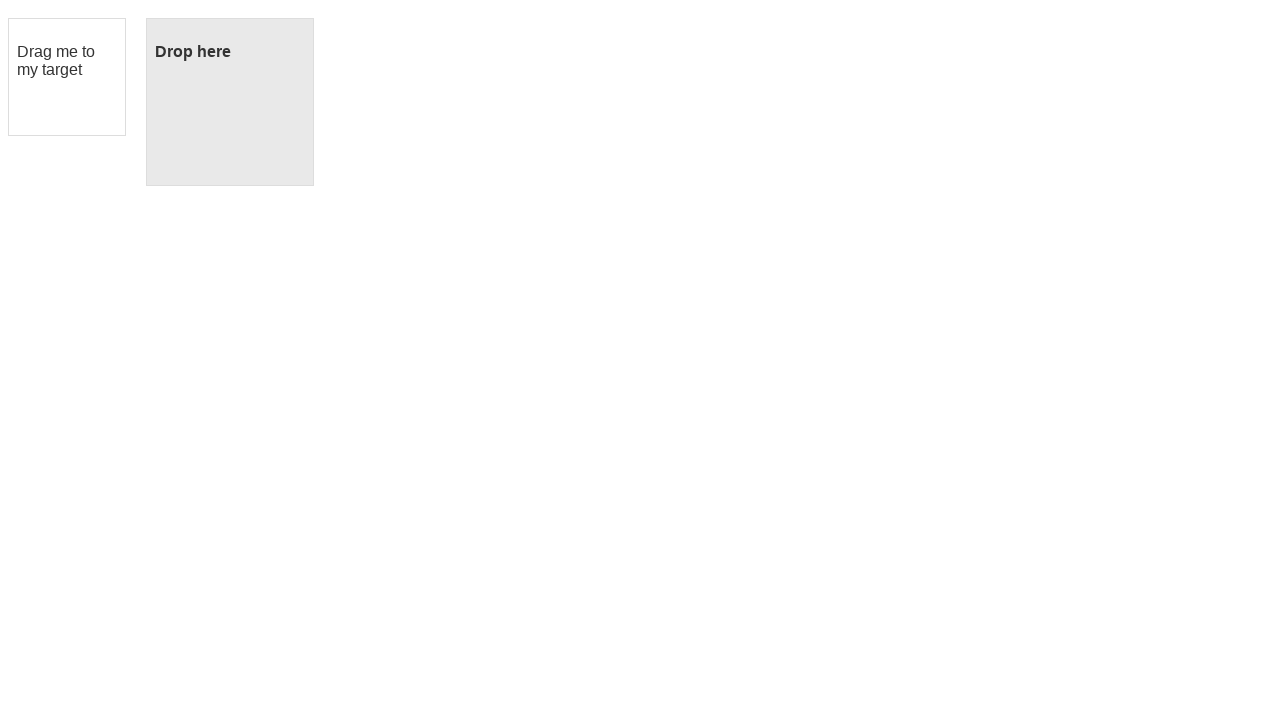

Located droppable target element
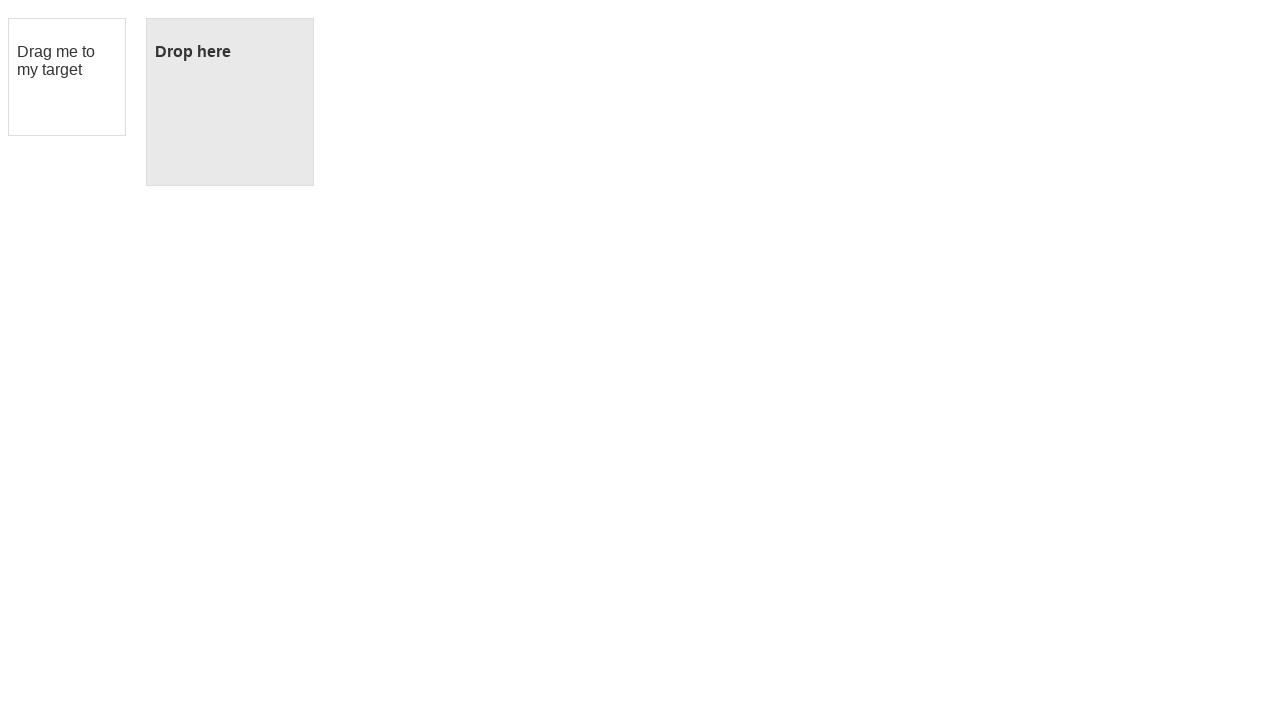

Dragged draggable element and dropped it onto droppable target at (230, 102)
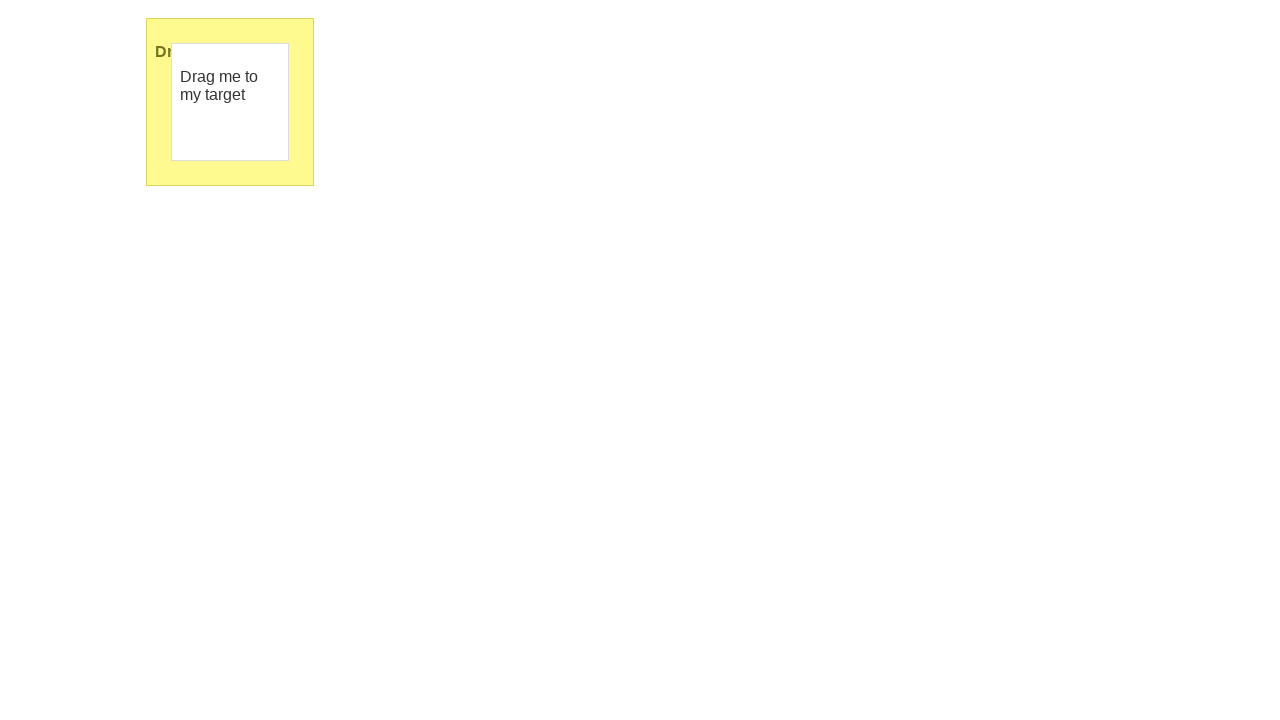

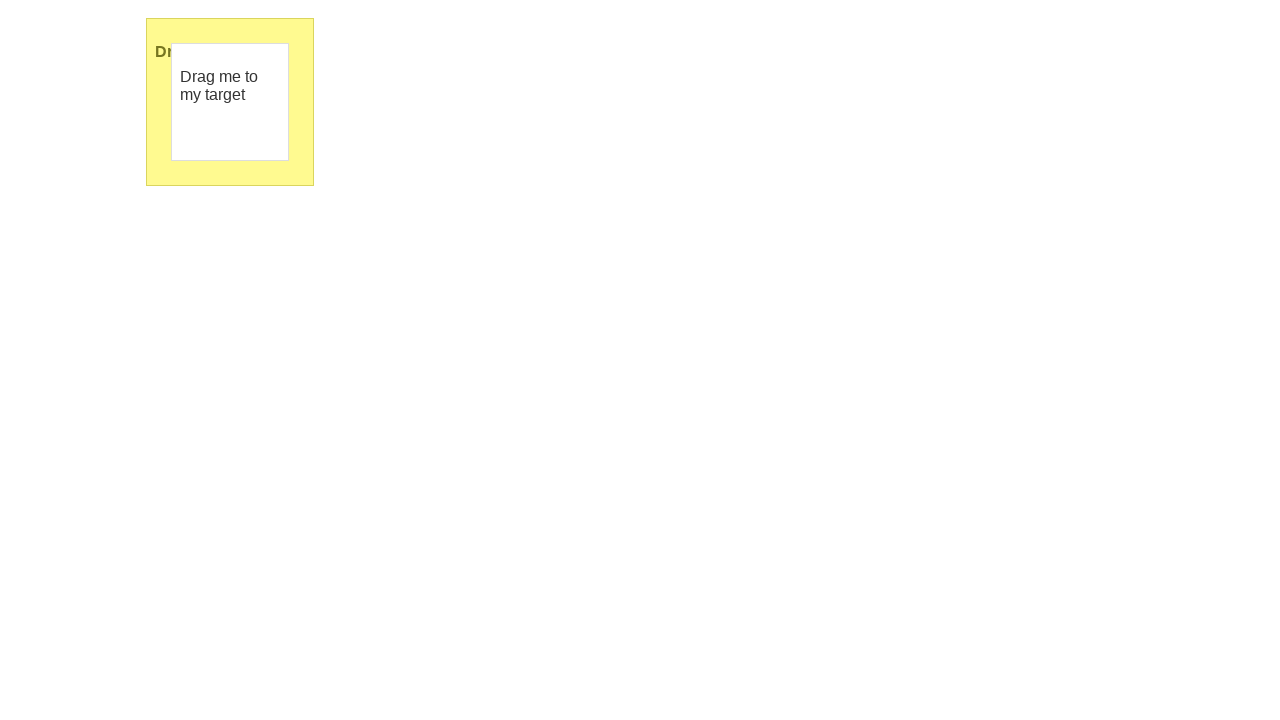